Tests file download functionality by clicking a download button and waiting for the download to complete

Starting URL: http://demo.automationtesting.in/FileDownload.html

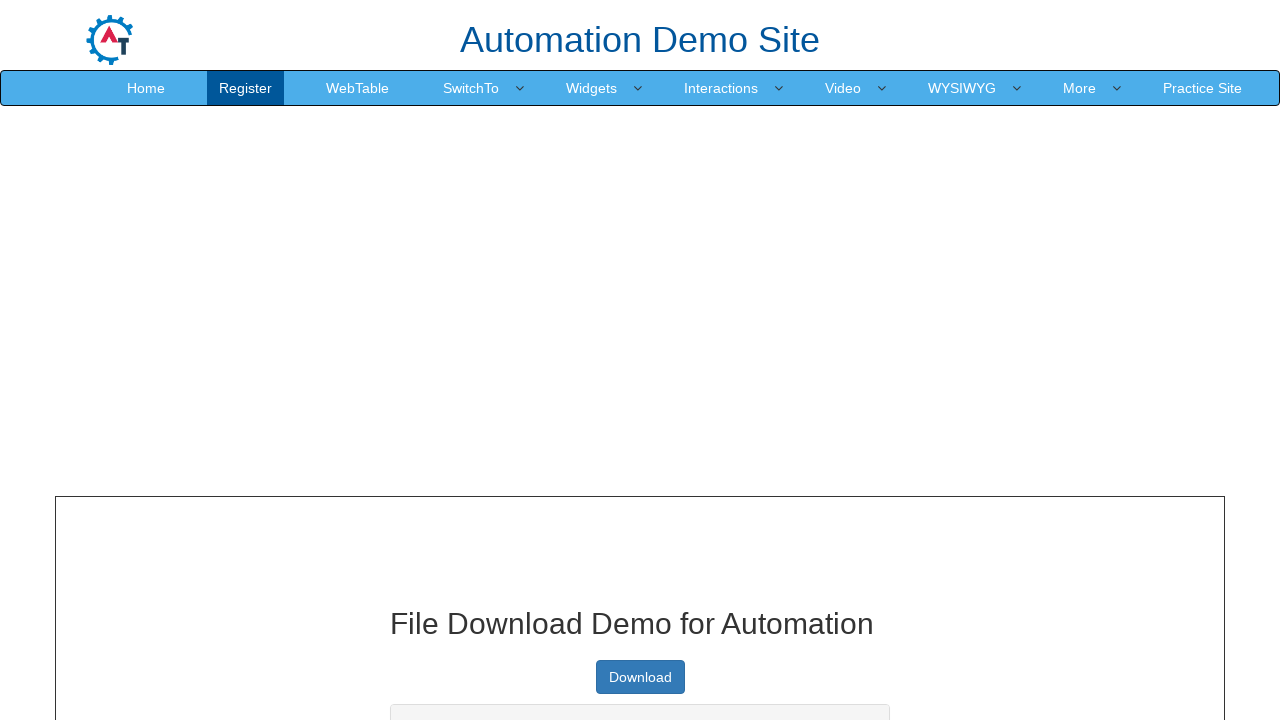

Clicked download button and initiated file download at (640, 677) on a.btn.btn-primary
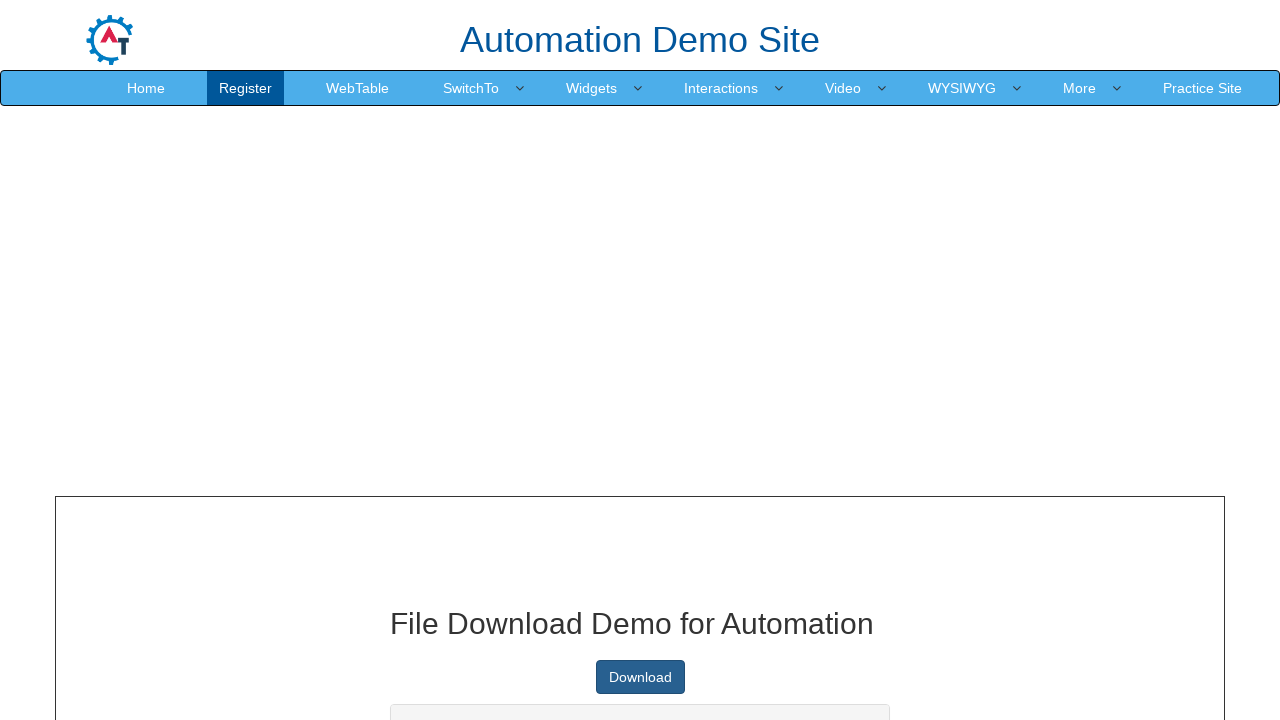

Download completed and download object retrieved
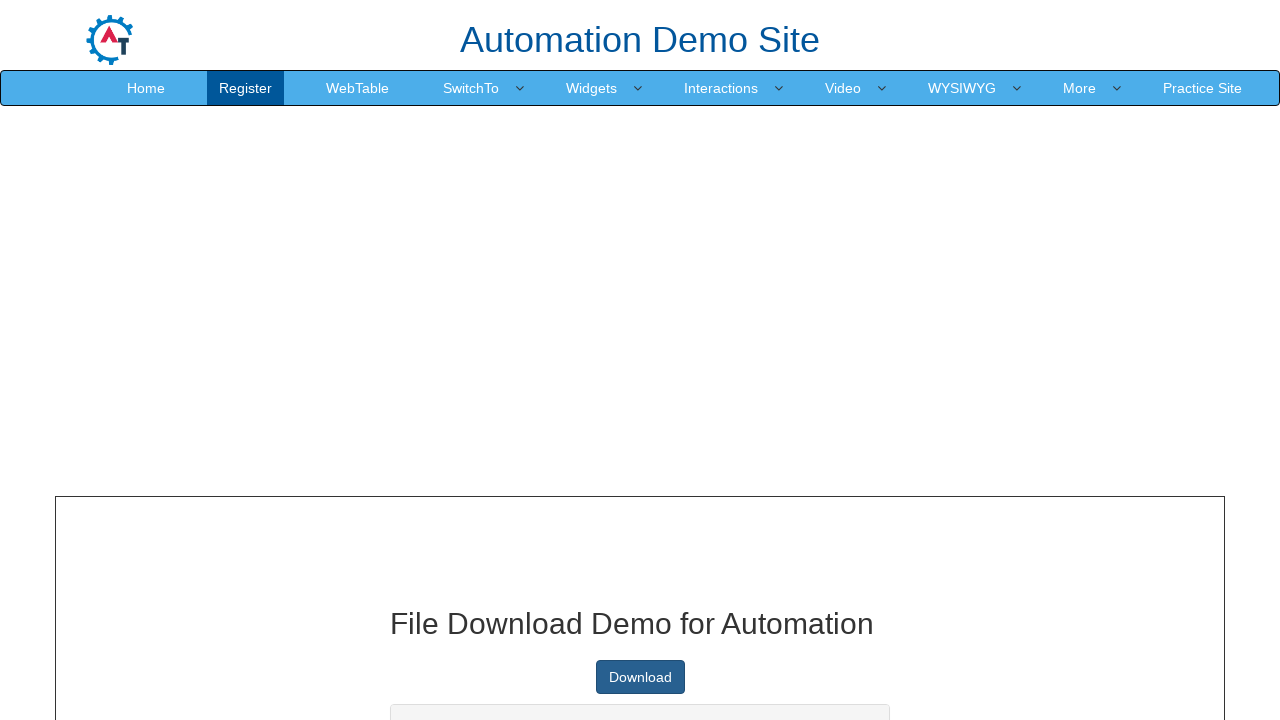

Retrieved suggested filename: samplefile.pdf
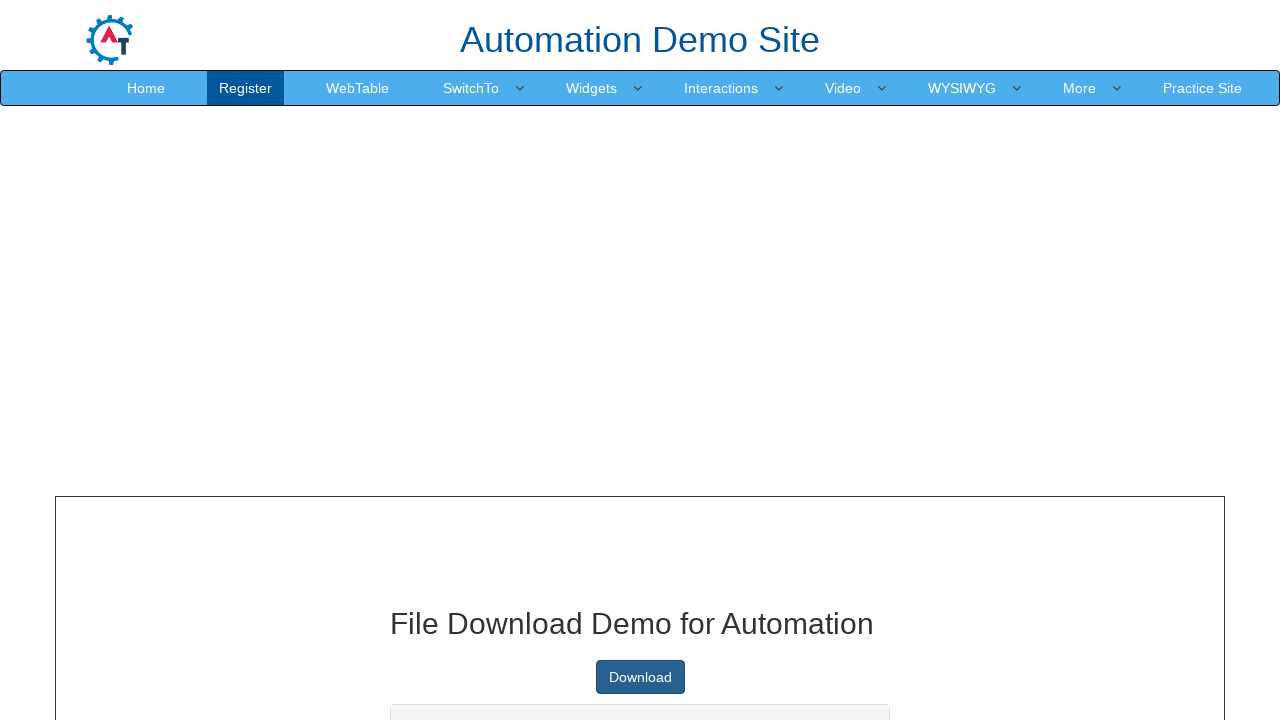

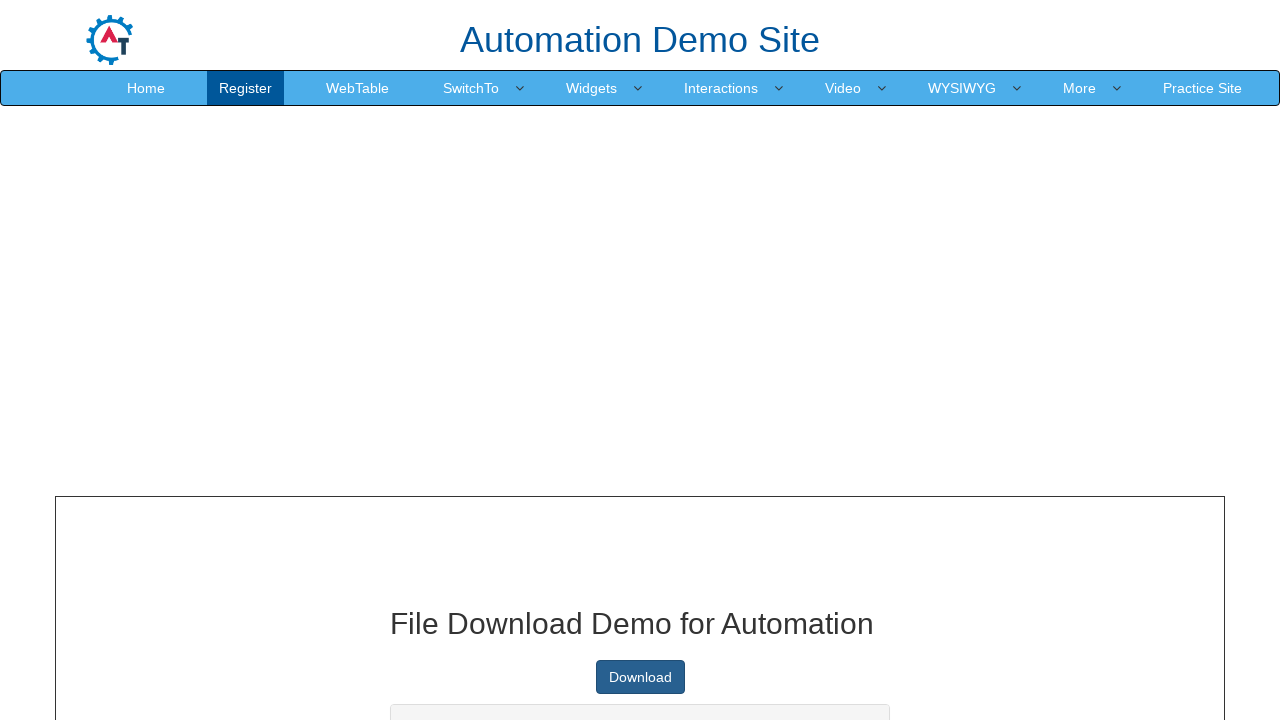